Tests if password becomes visible when clicking on the eye icon

Starting URL: https://b2c.passport.rt.ru

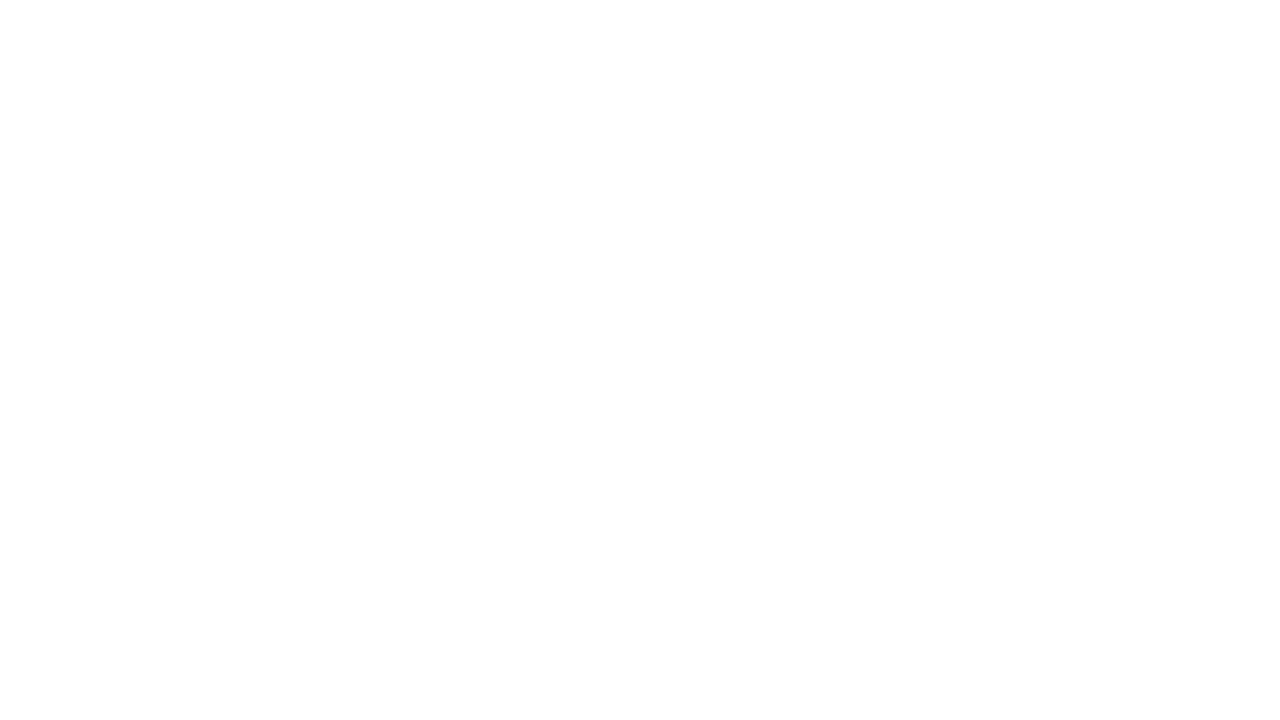

Waited for telephone tab button to be available
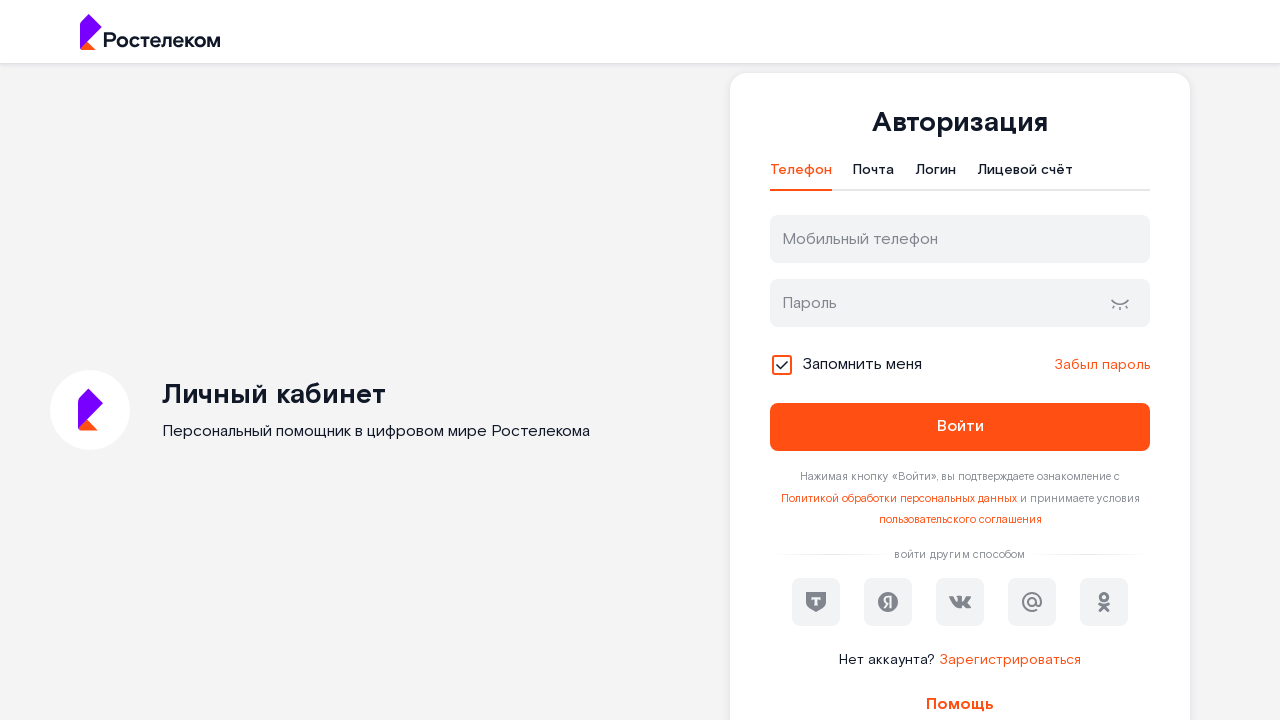

Clicked telephone tab button at (801, 175) on #t-btn-tab-phone
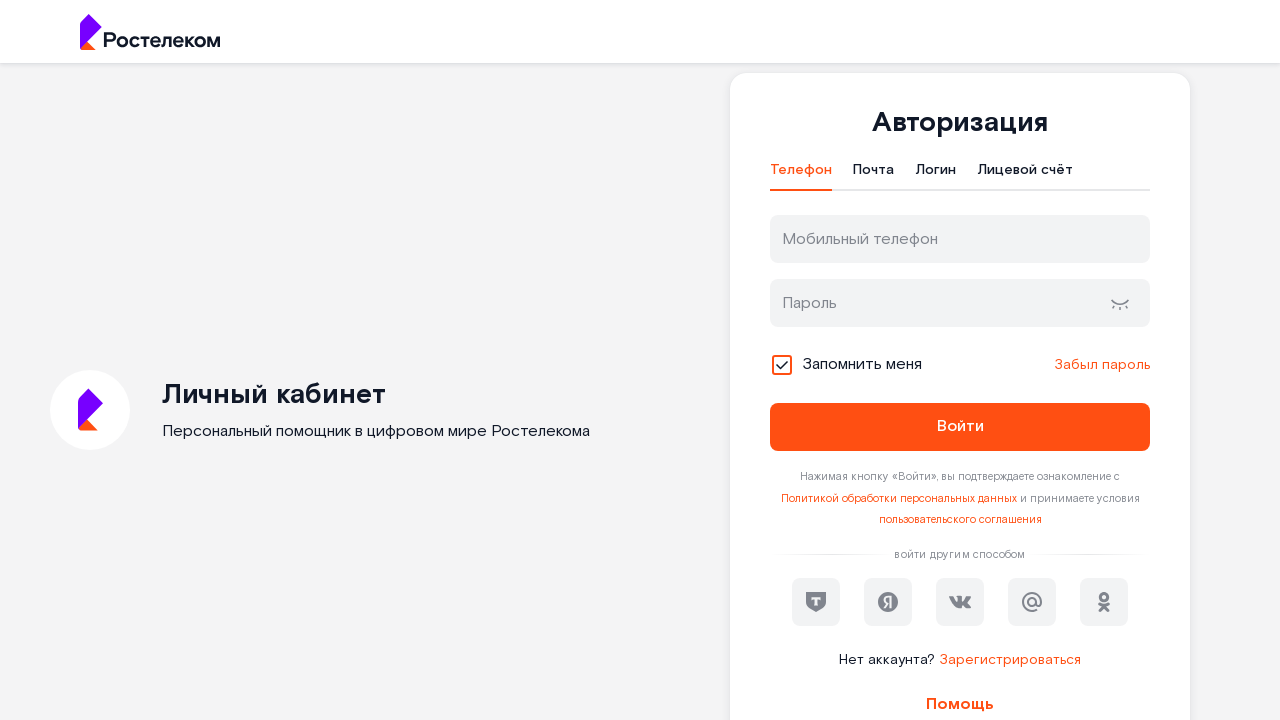

Located eye icon element for password visibility toggle
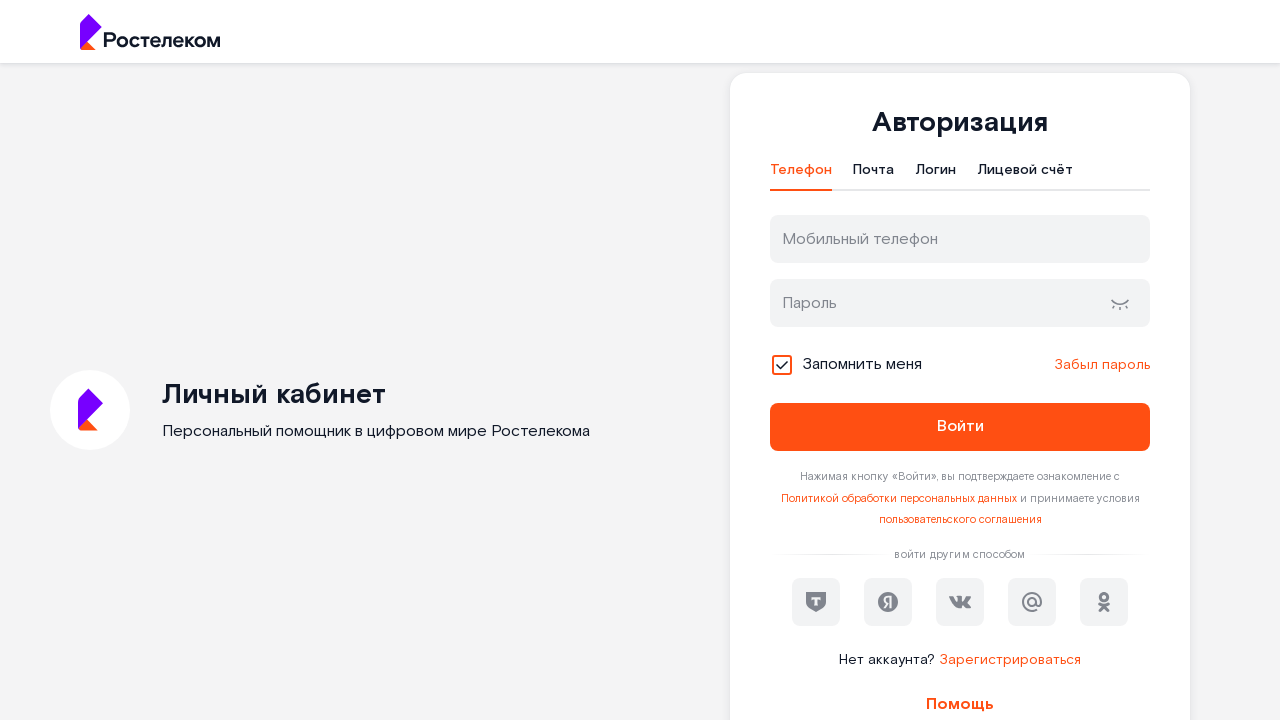

Clicked eye icon to toggle password visibility at (1120, 303) on .rt-input__eye
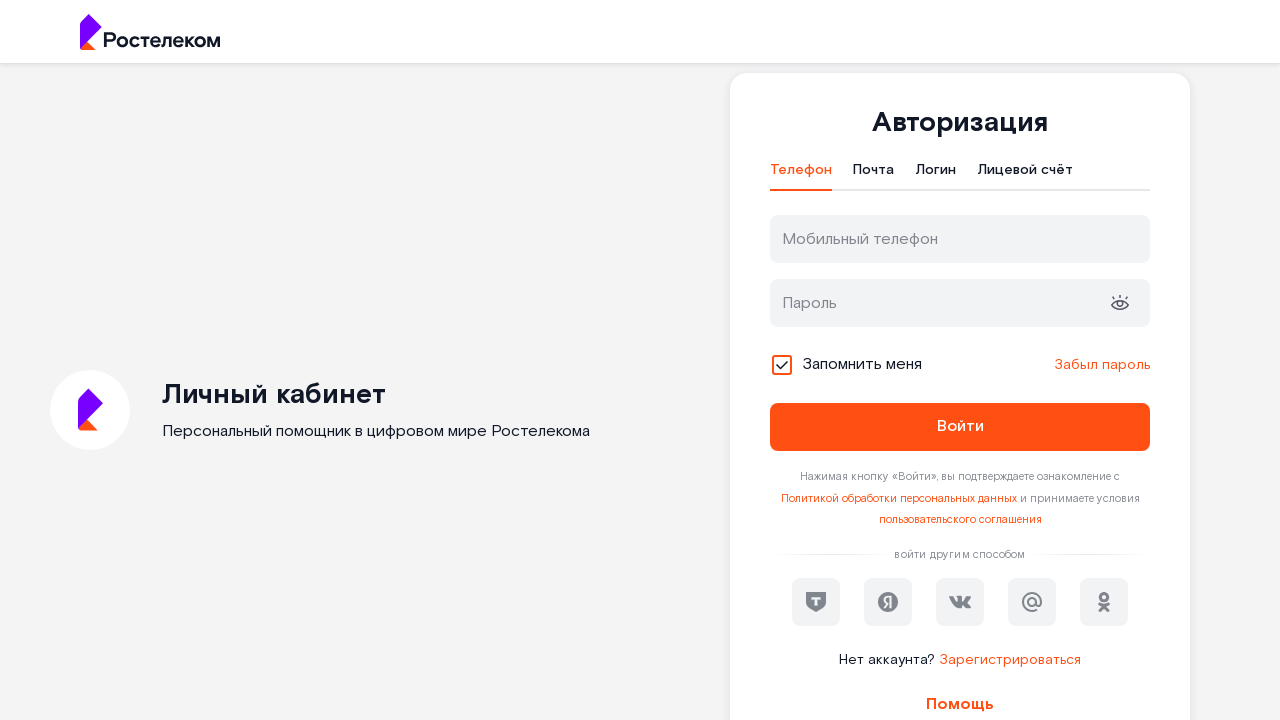

Evaluated isOpen attribute of eye icon element
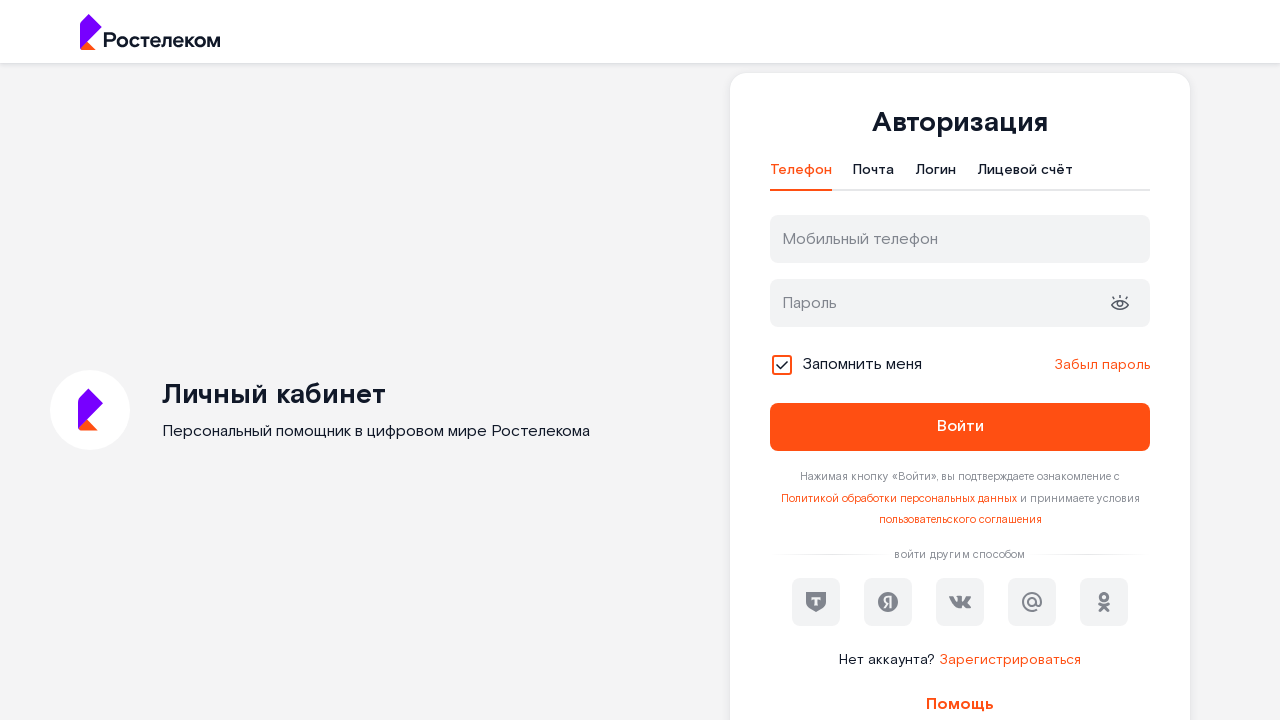

Verified that password is now visible (isOpen='true')
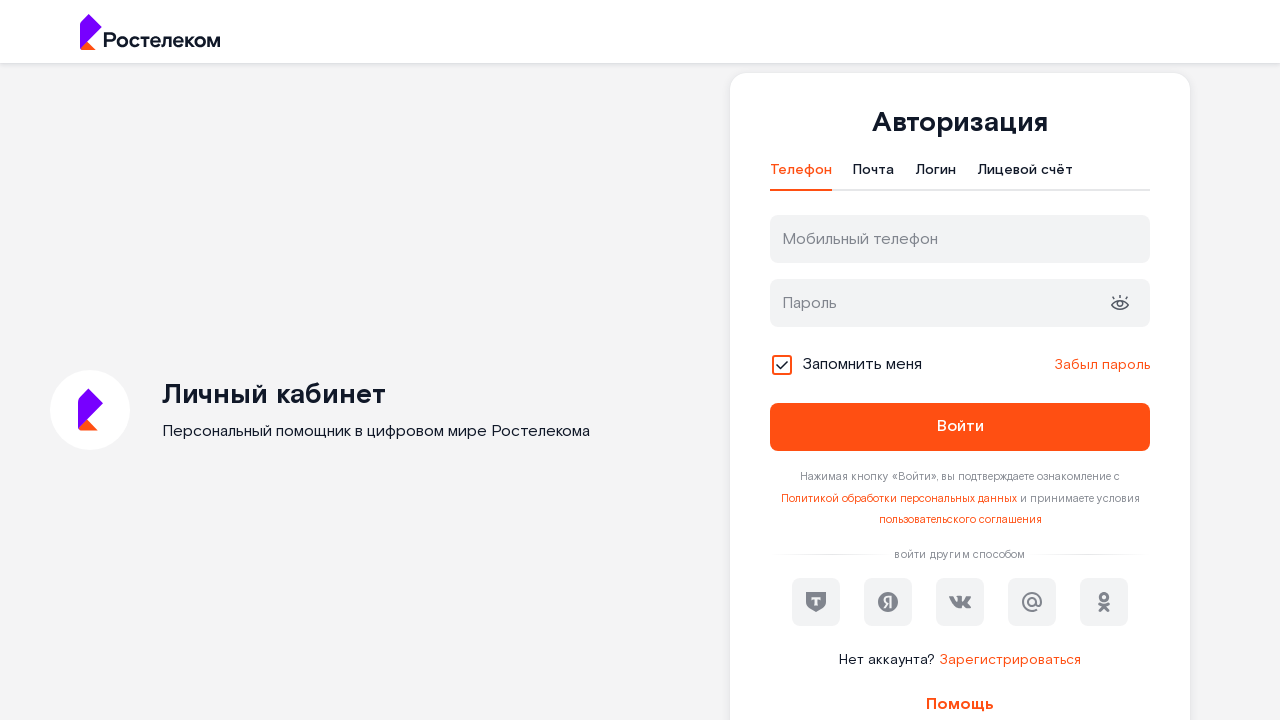

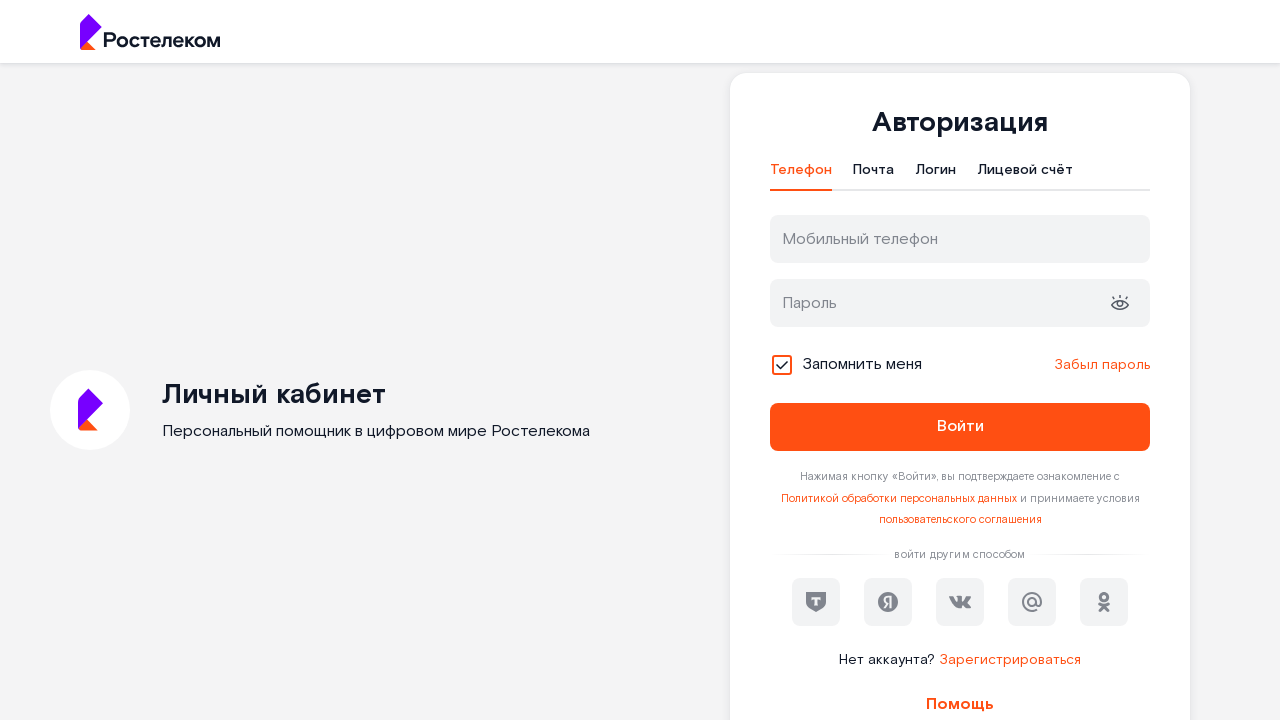